Tests an explicit wait scenario by waiting for a price element to show "100", then clicking a button, calculating an answer using a mathematical formula based on a displayed value, submitting the answer, and handling the resulting alert.

Starting URL: http://suninjuly.github.io/explicit_wait2.html

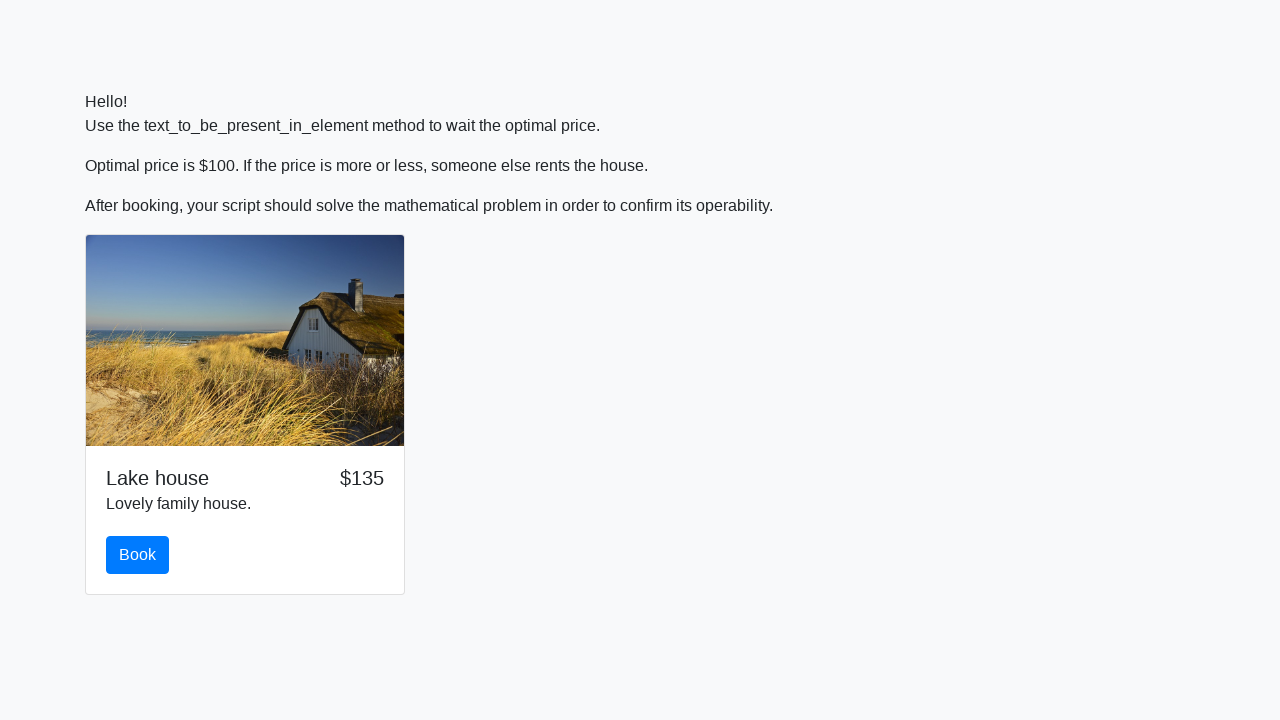

Waited for price element to show '100'
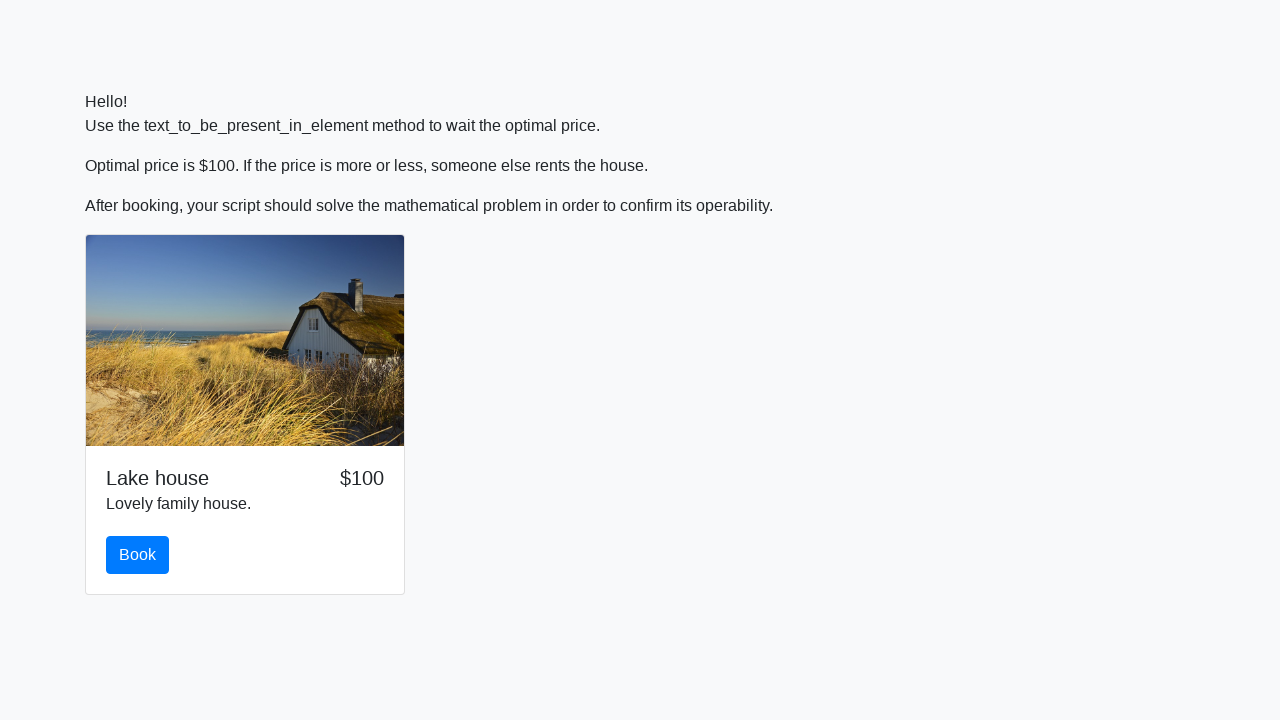

Clicked the book button at (138, 555) on #book
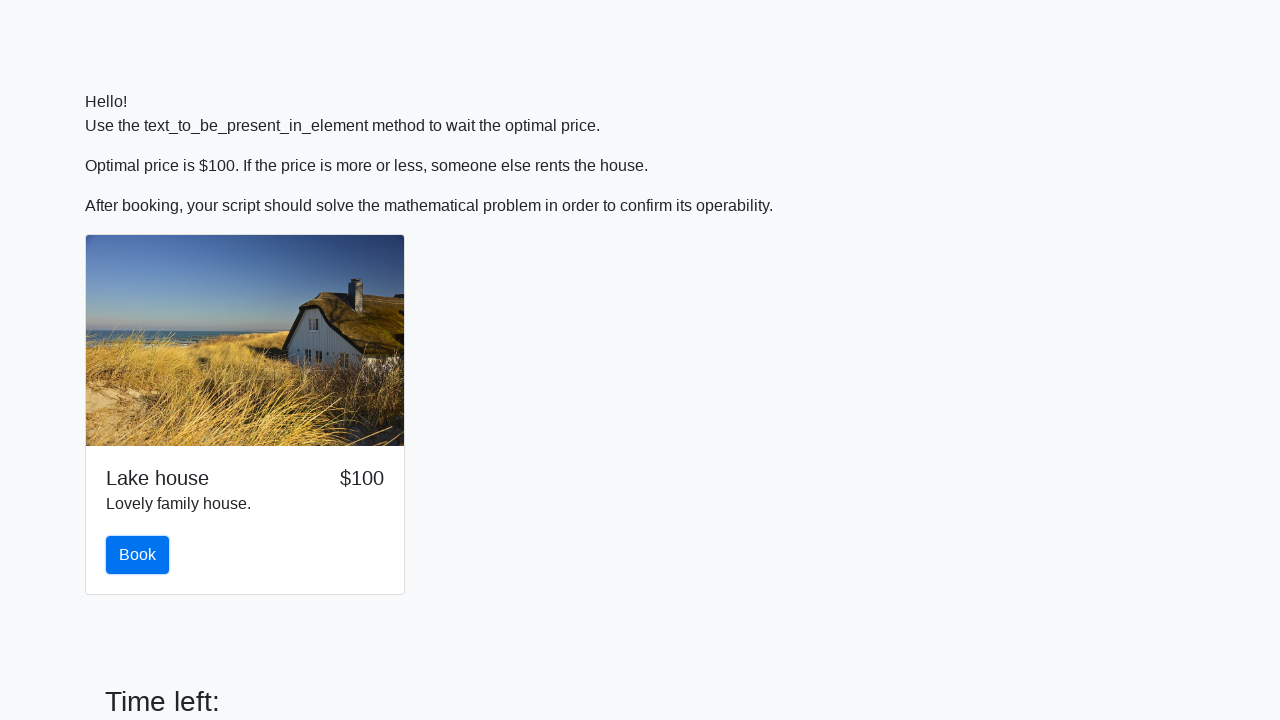

Retrieved input value from page
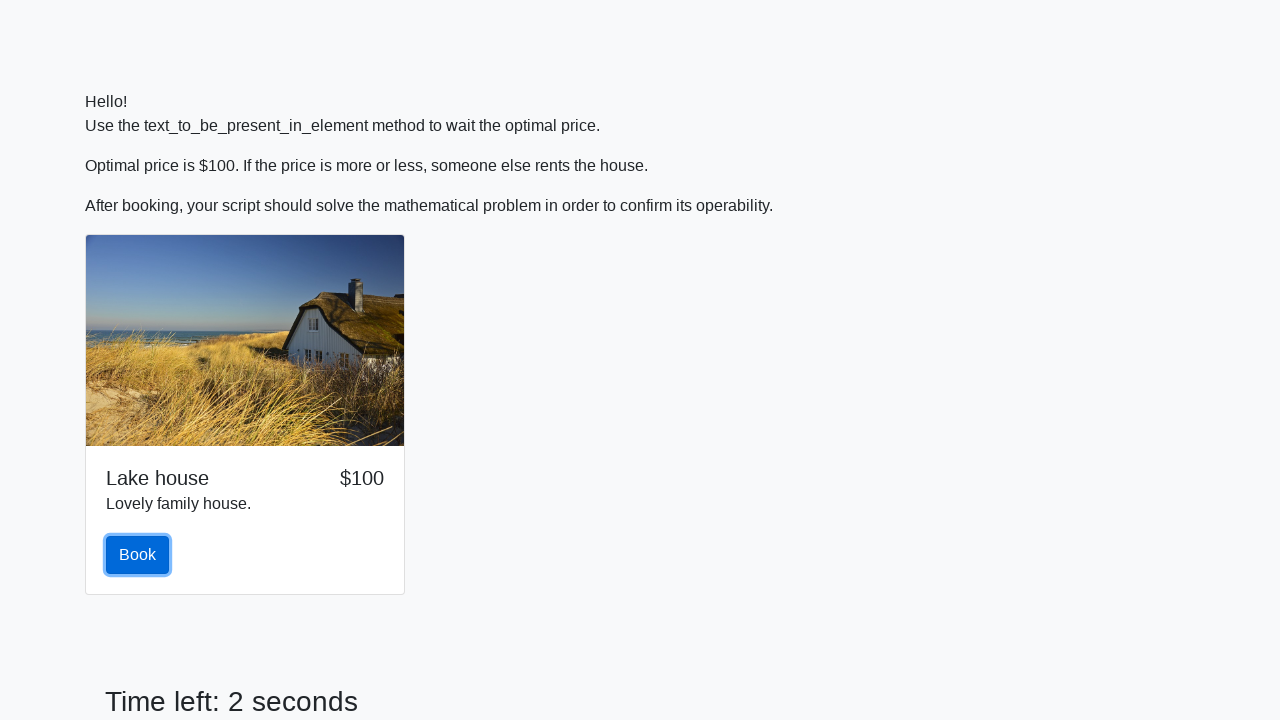

Calculated answer using formula: log(abs(12*sin(252))) = 2.0117174897281234
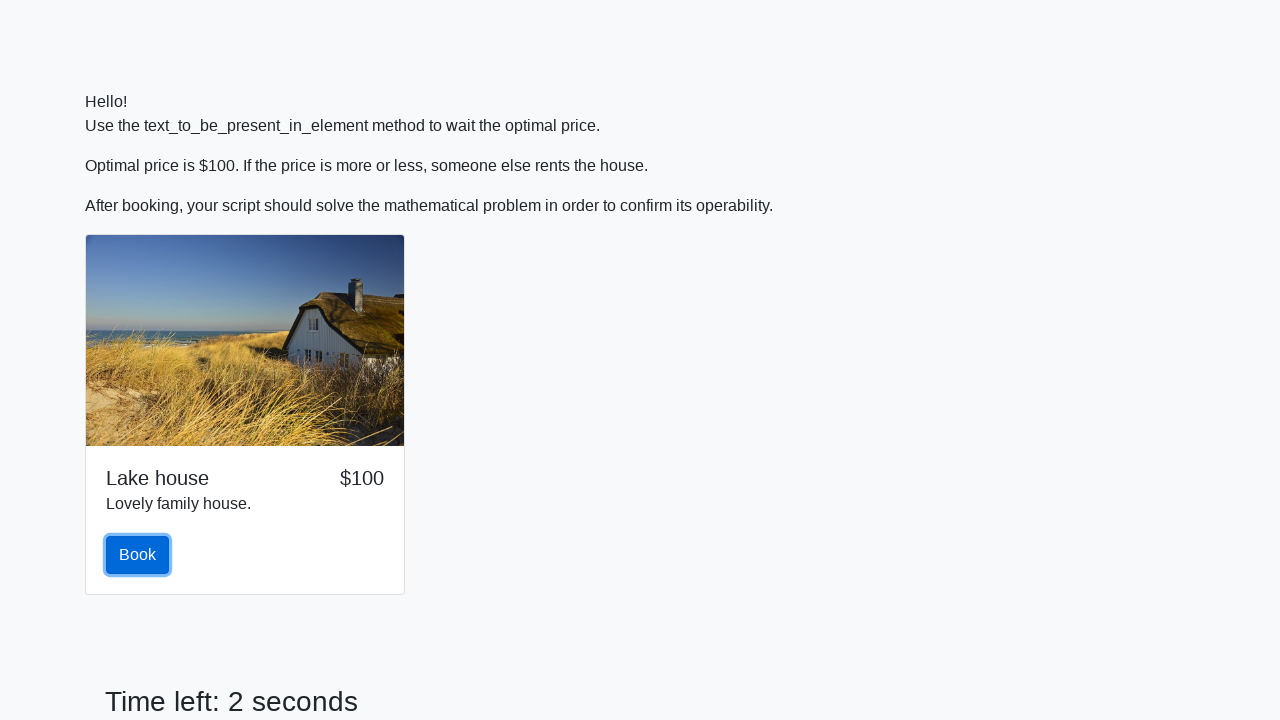

Filled answer field with calculated value '2.0117174897281234' on #answer
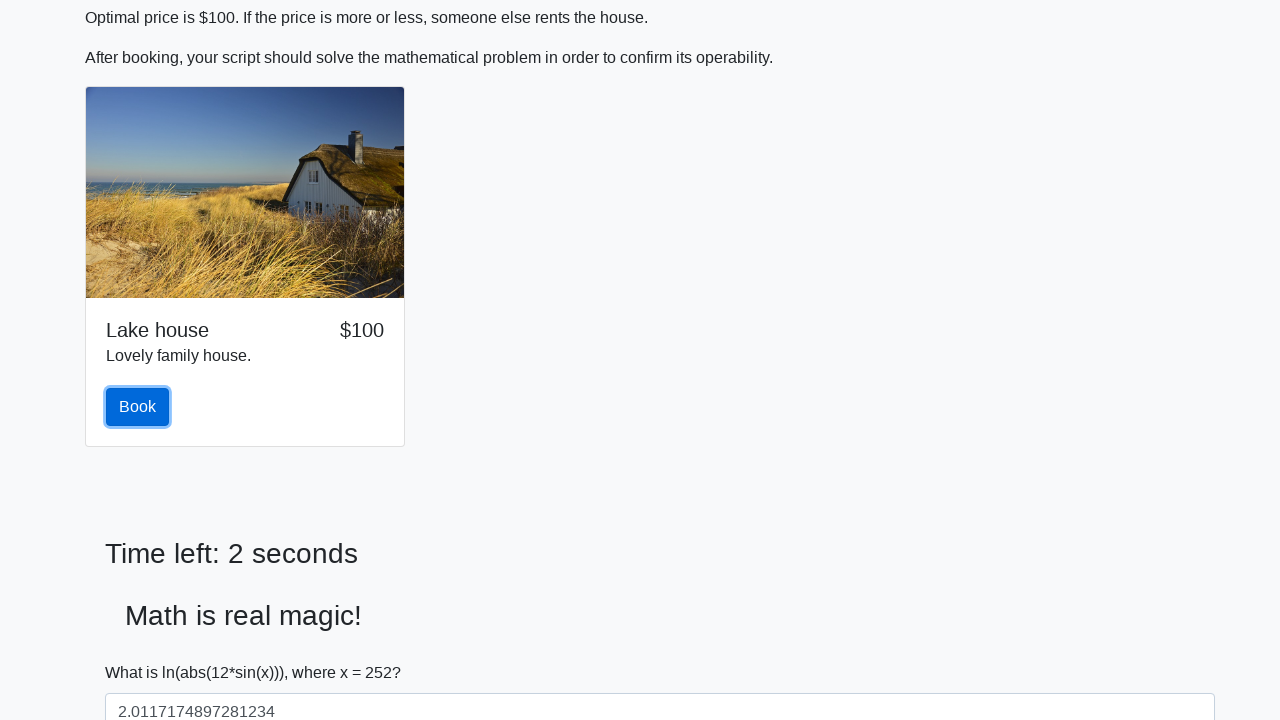

Clicked the solve button at (143, 651) on #solve
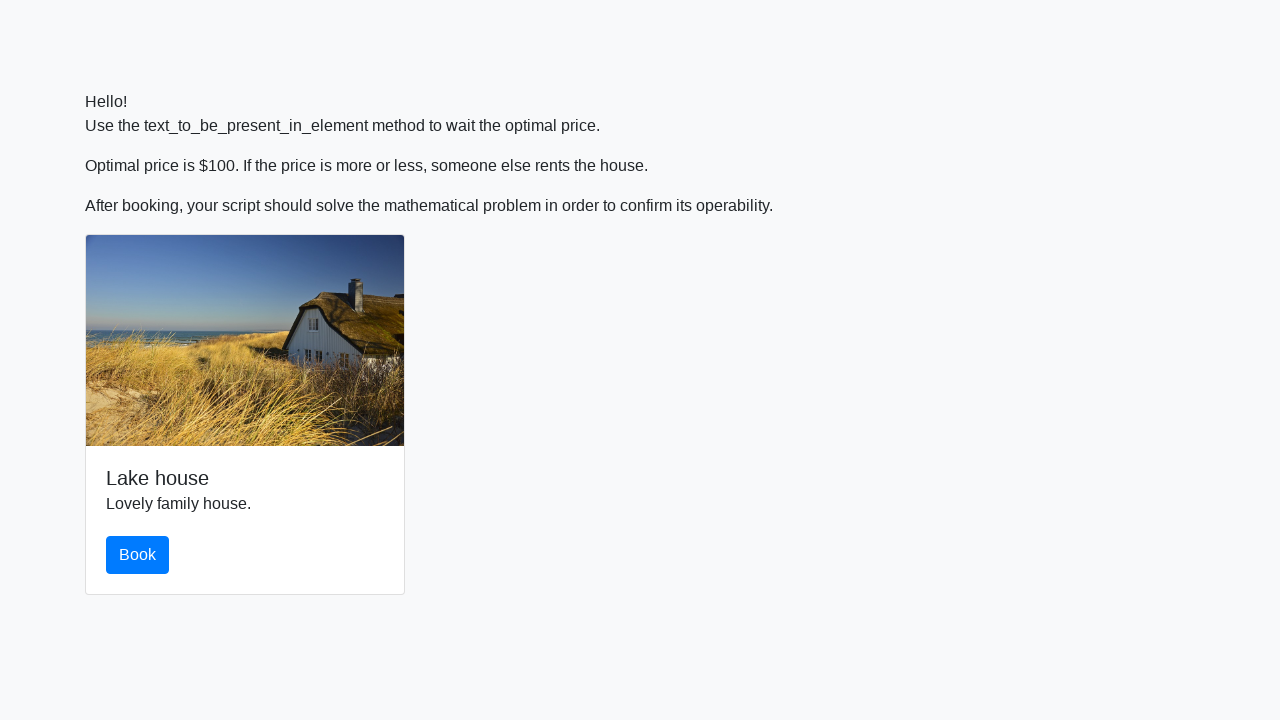

Set up dialog handler to accept alert
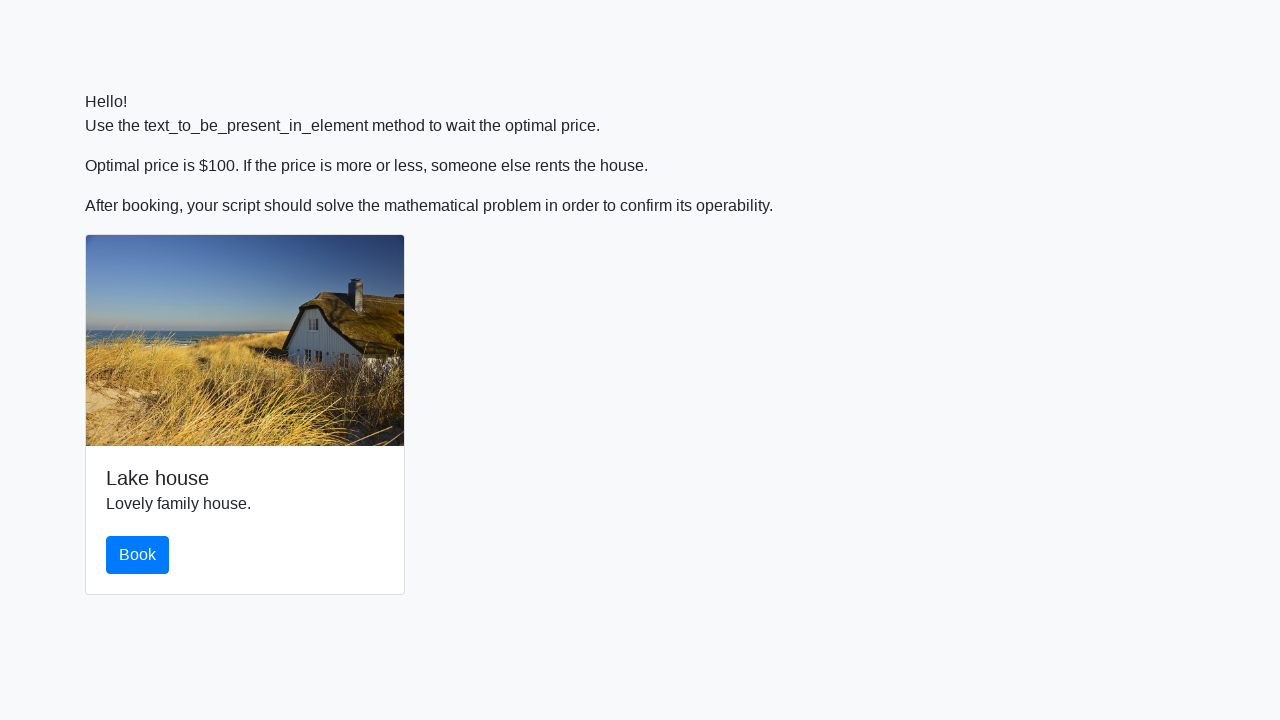

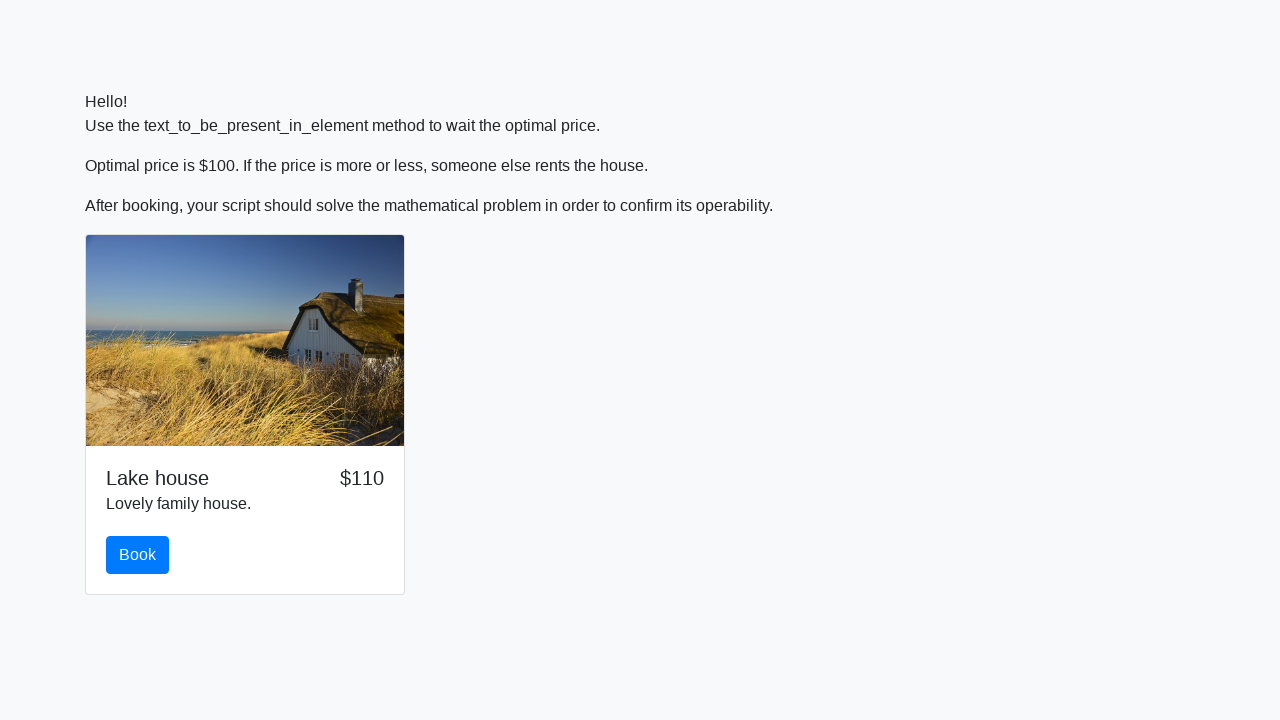